Tests JavaScript prompt alert functionality by clicking a button to trigger a prompt, entering text into it, and accepting the prompt.

Starting URL: https://syntaxprojects.com/javascript-alert-box-demo.php

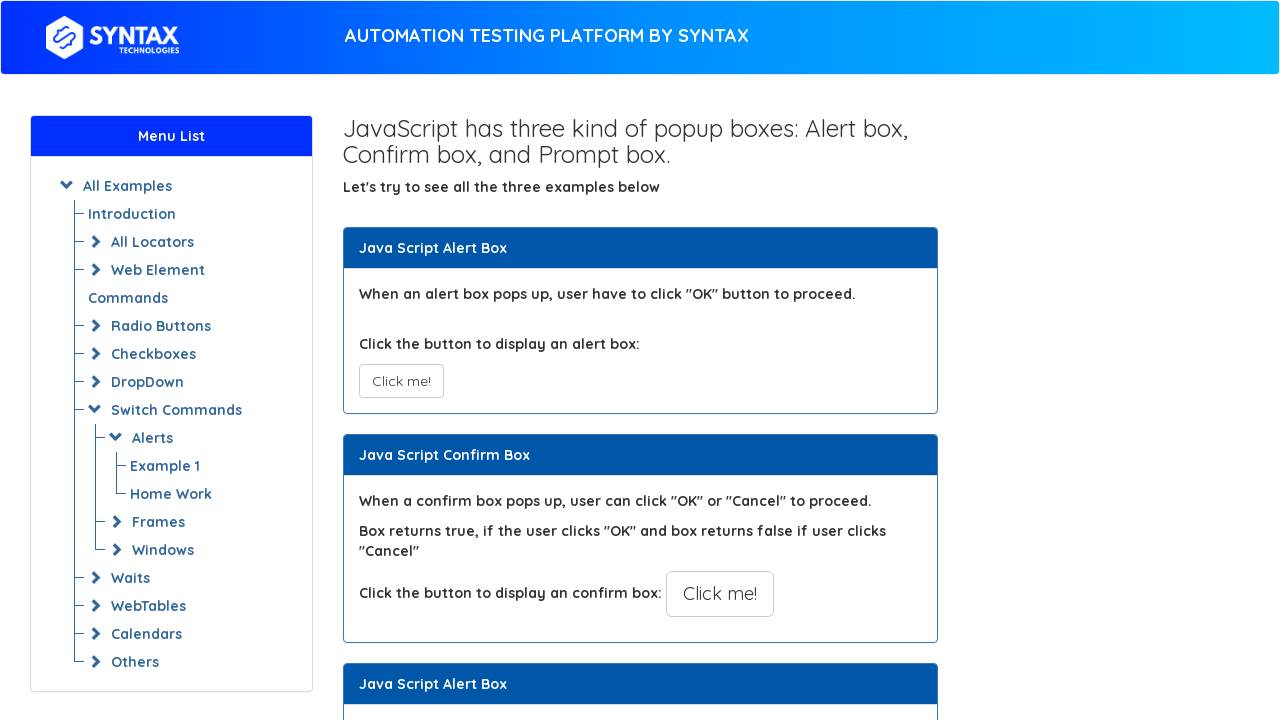

Clicked button to trigger prompt alert at (714, 360) on xpath=//button[@onclick='myPromptFunction()']
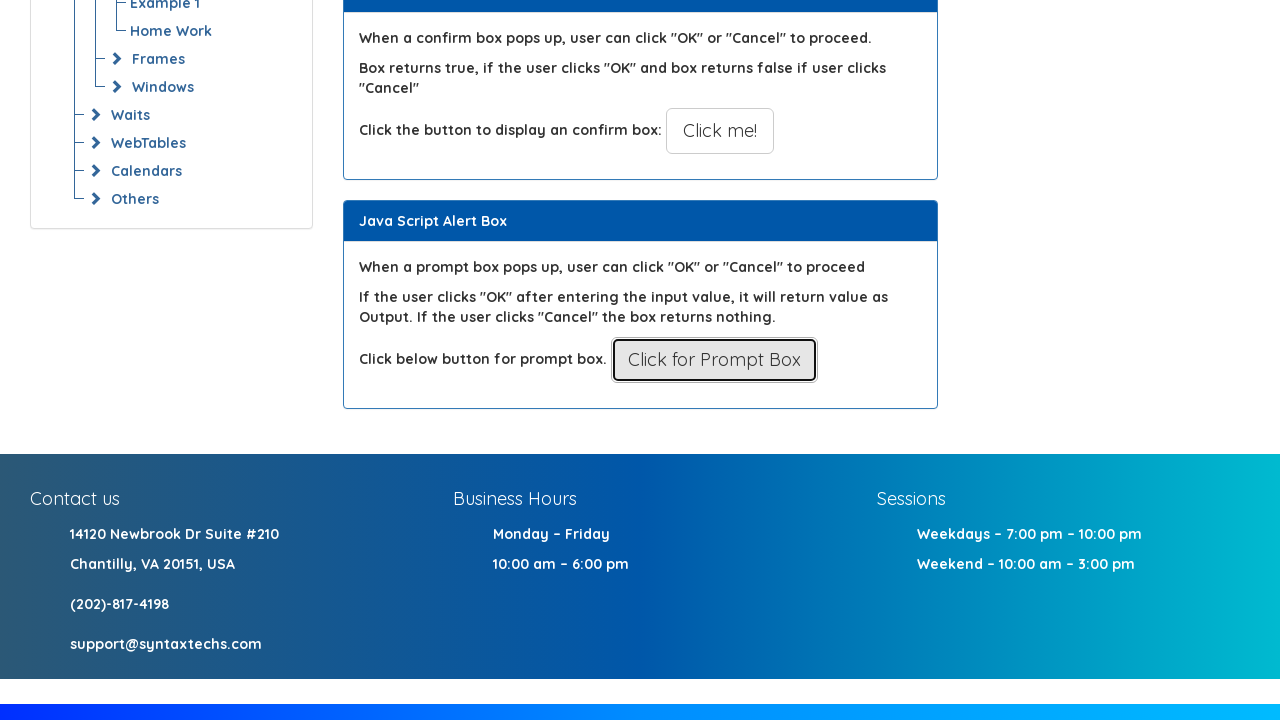

Set up dialog handler to accept prompt with 'abracadabra'
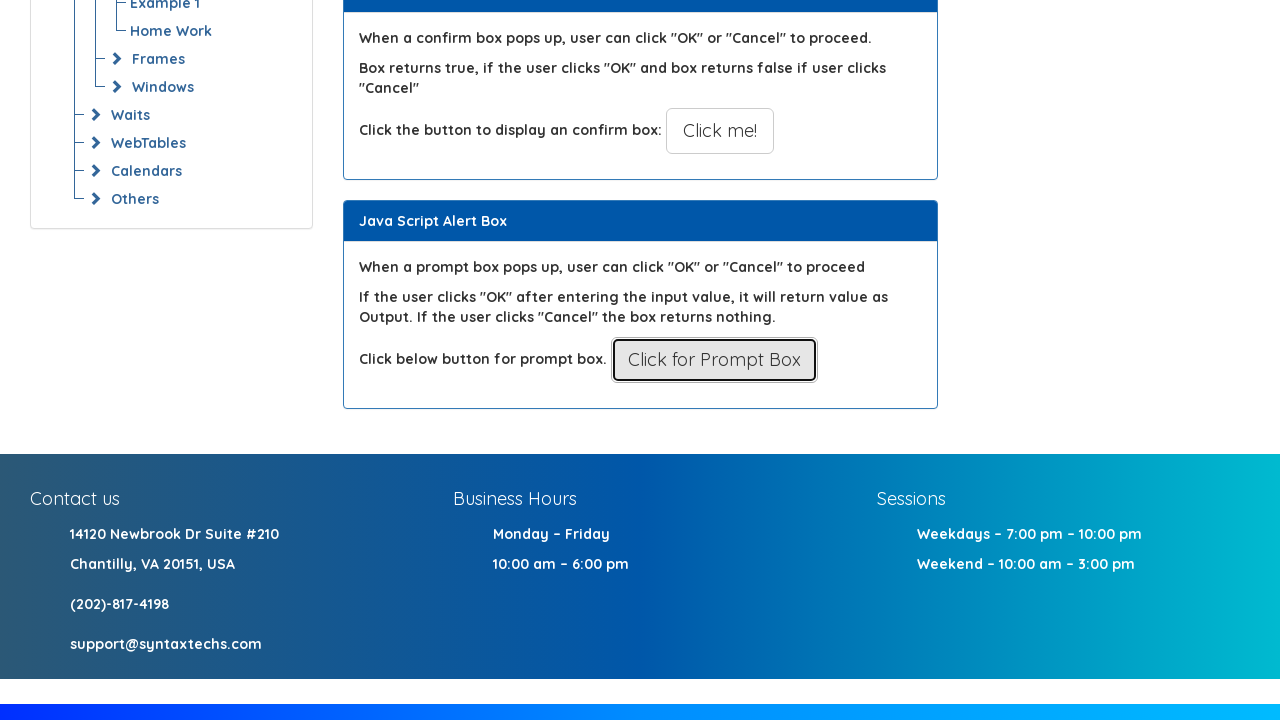

Registered dialog handler function
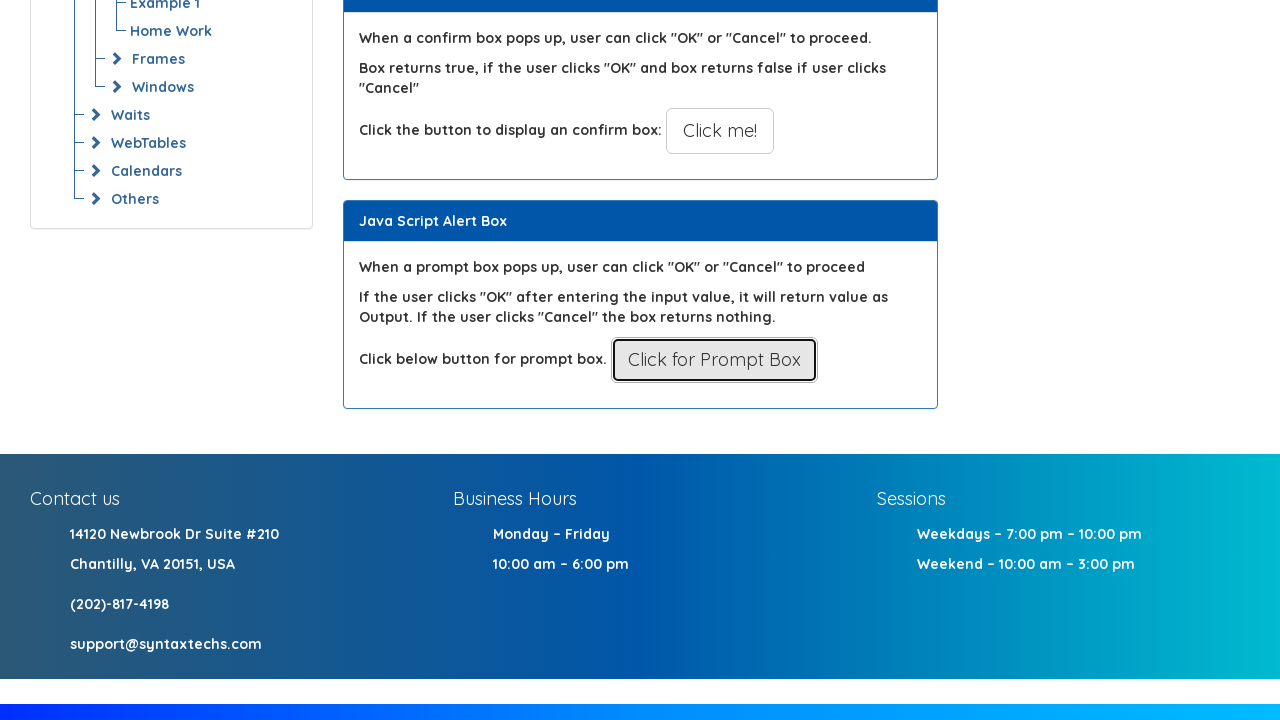

Clicked button to trigger prompt with handler active at (714, 360) on button[onclick='myPromptFunction()']
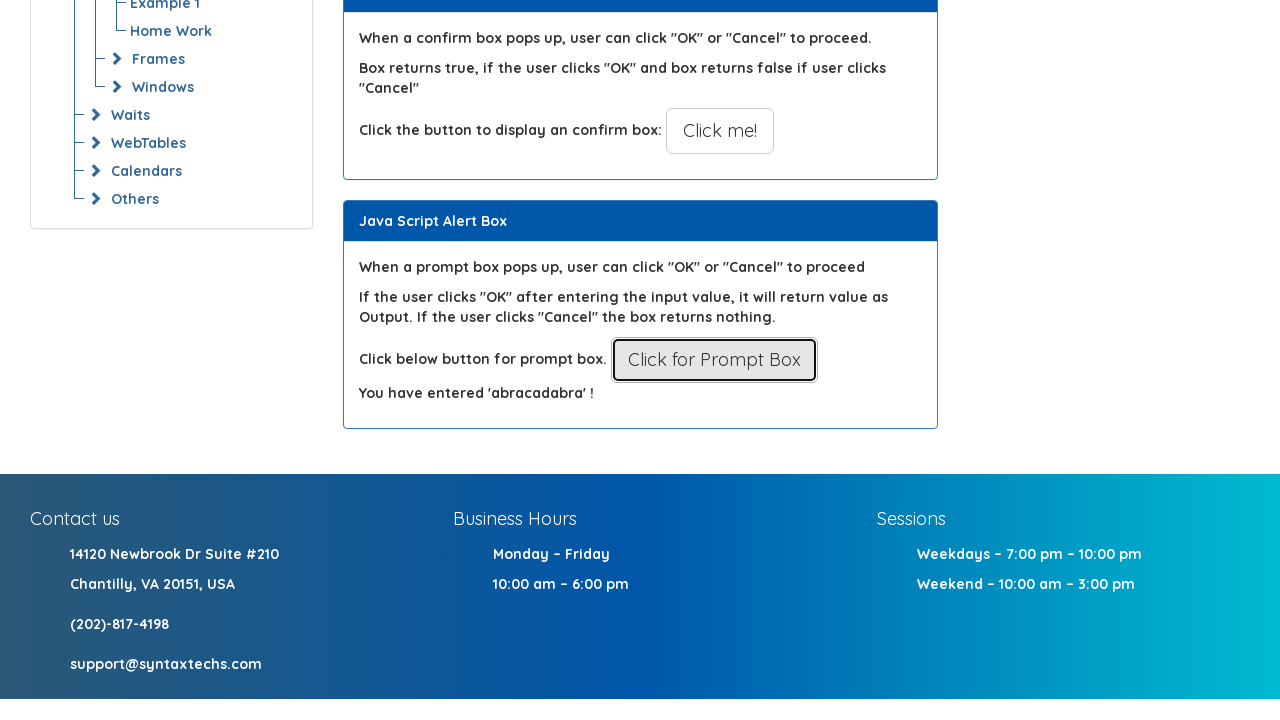

Waited for dialog to be processed
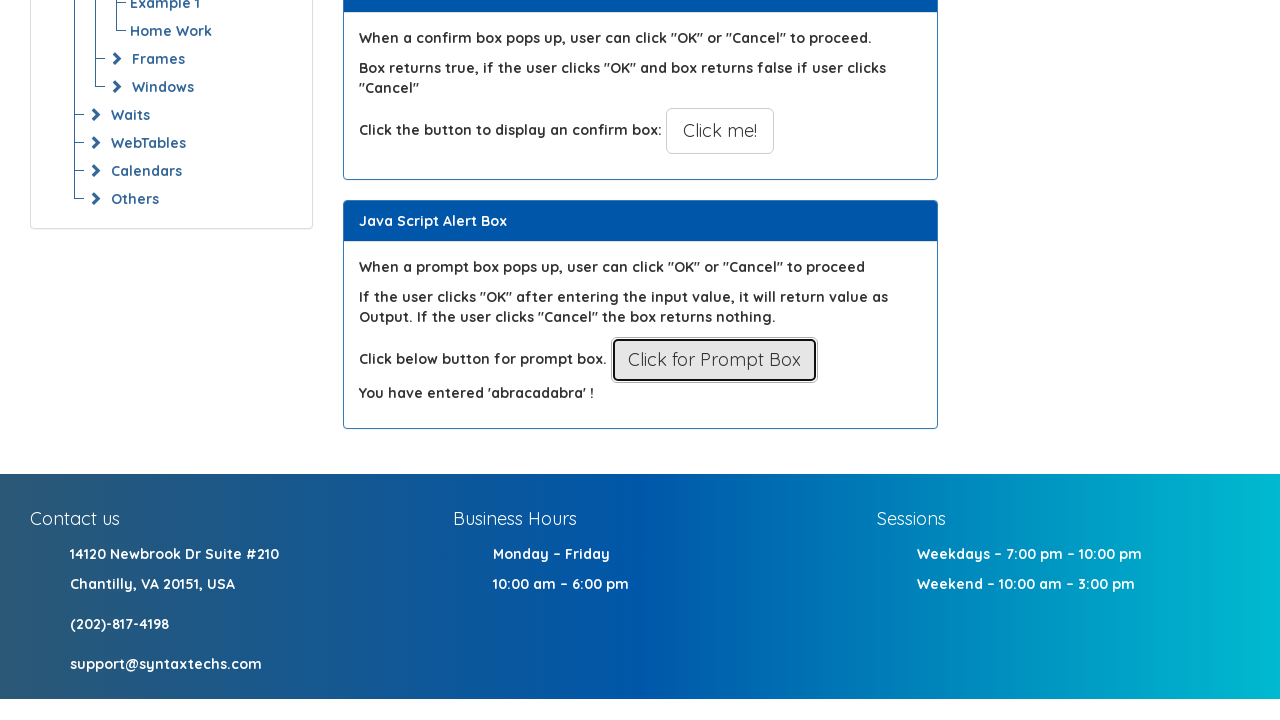

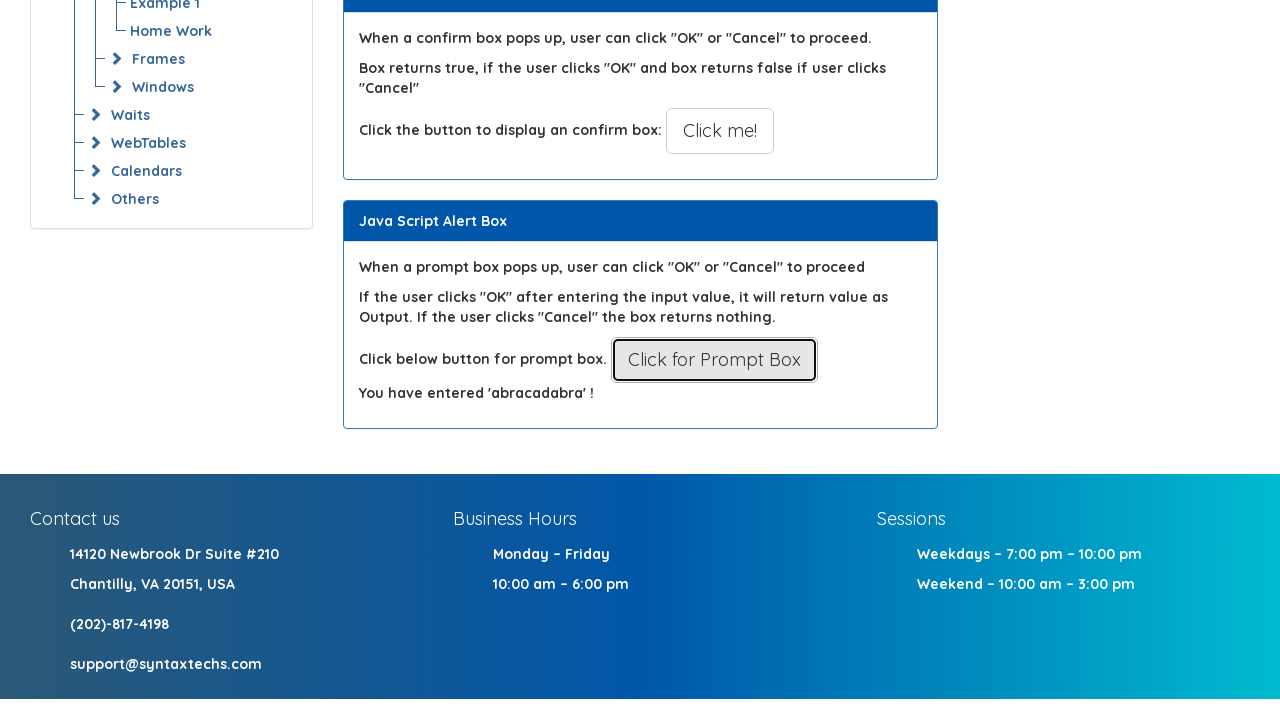